Tests dynamic loading page 1 using explicit wait for hidden element to become visible before asserting text content

Starting URL: http://the-internet.herokuapp.com/dynamic_loading/1

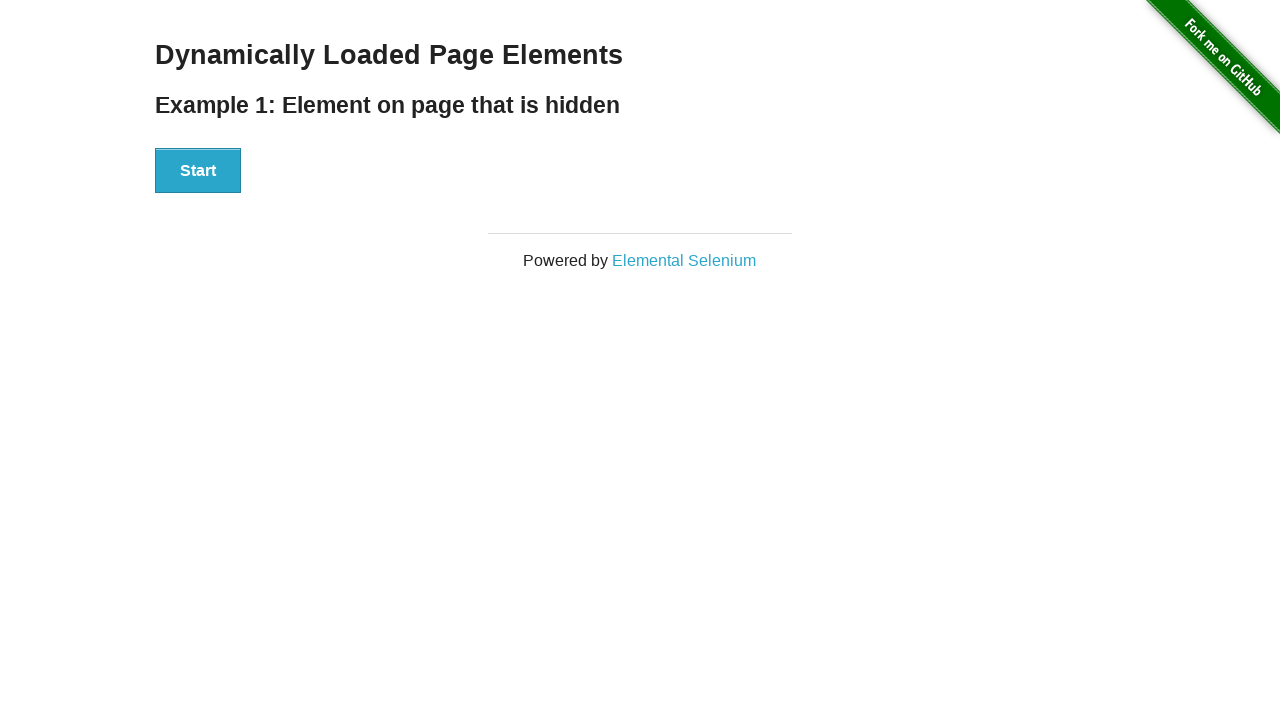

Clicked the start button on dynamic loading page 1 at (198, 171) on #start button
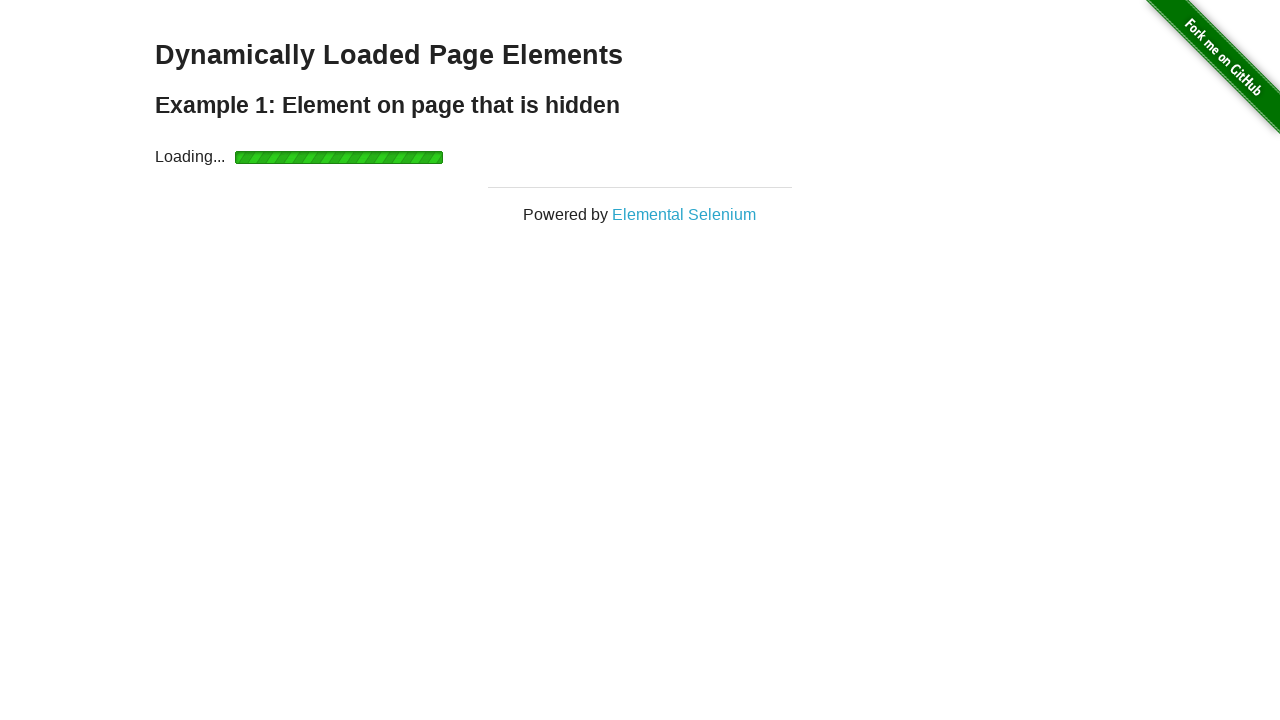

Waited for finish element to become visible
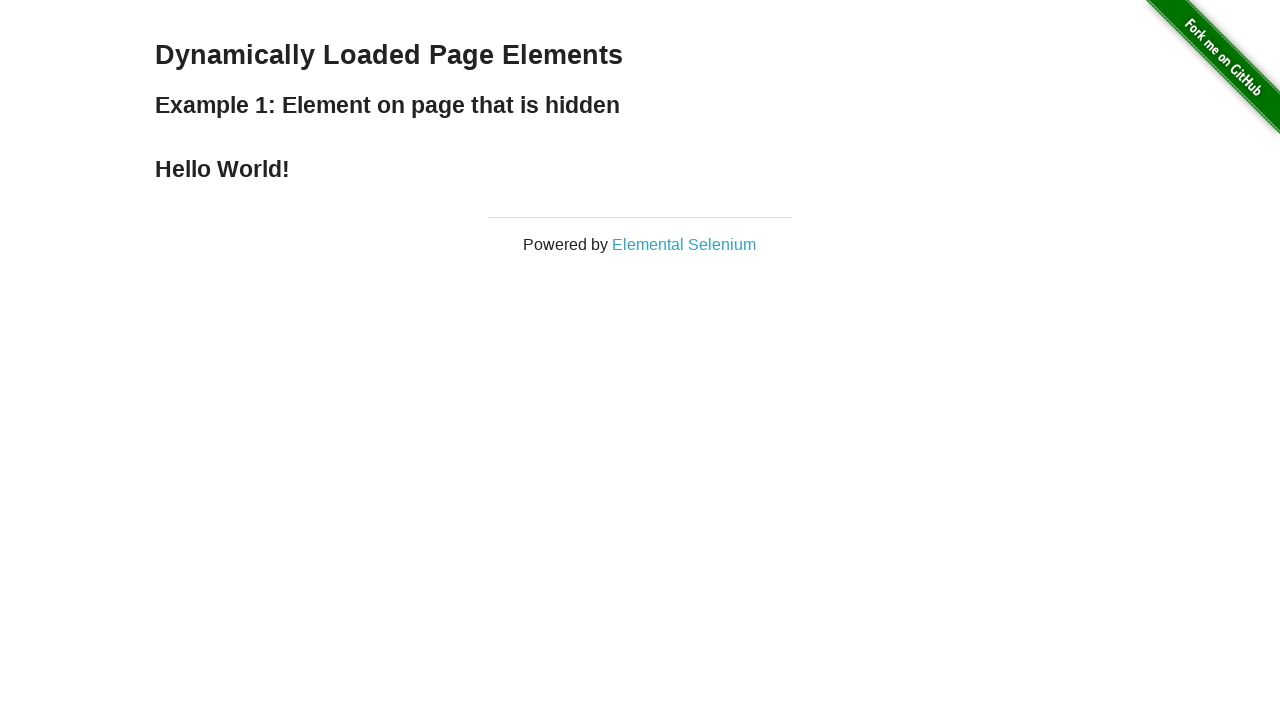

Asserted finish element contains 'Hello World!' text
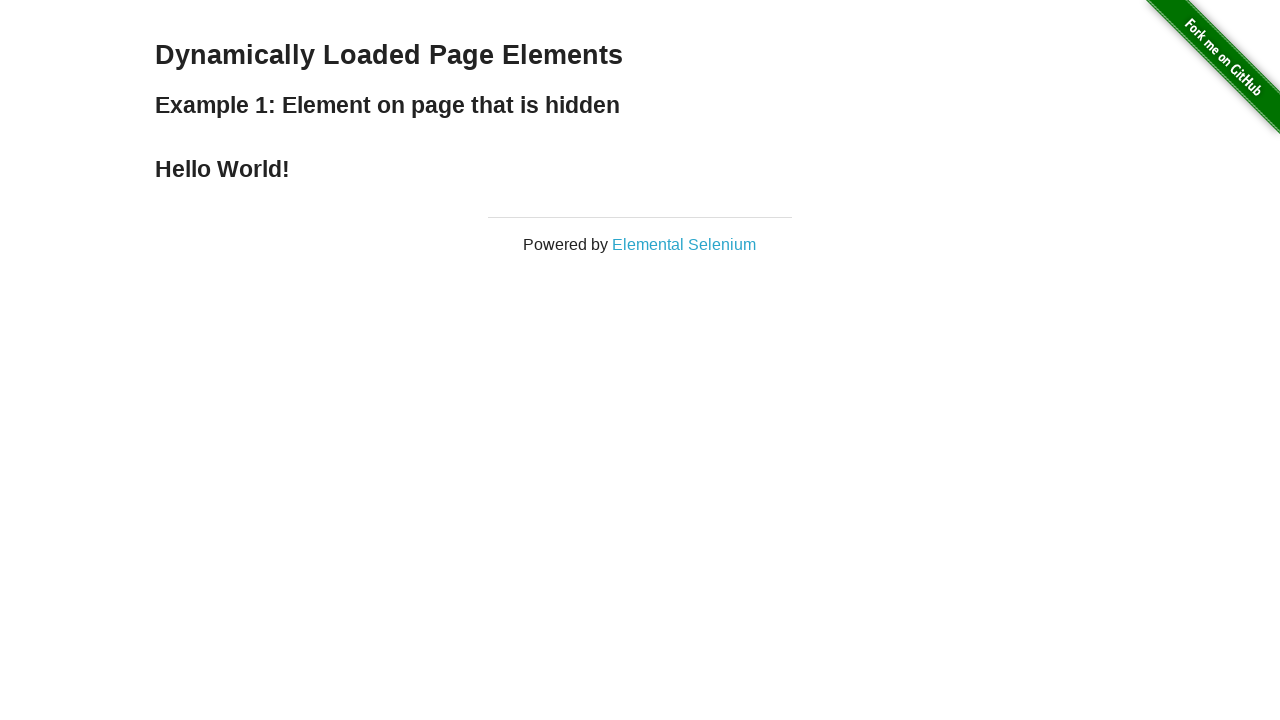

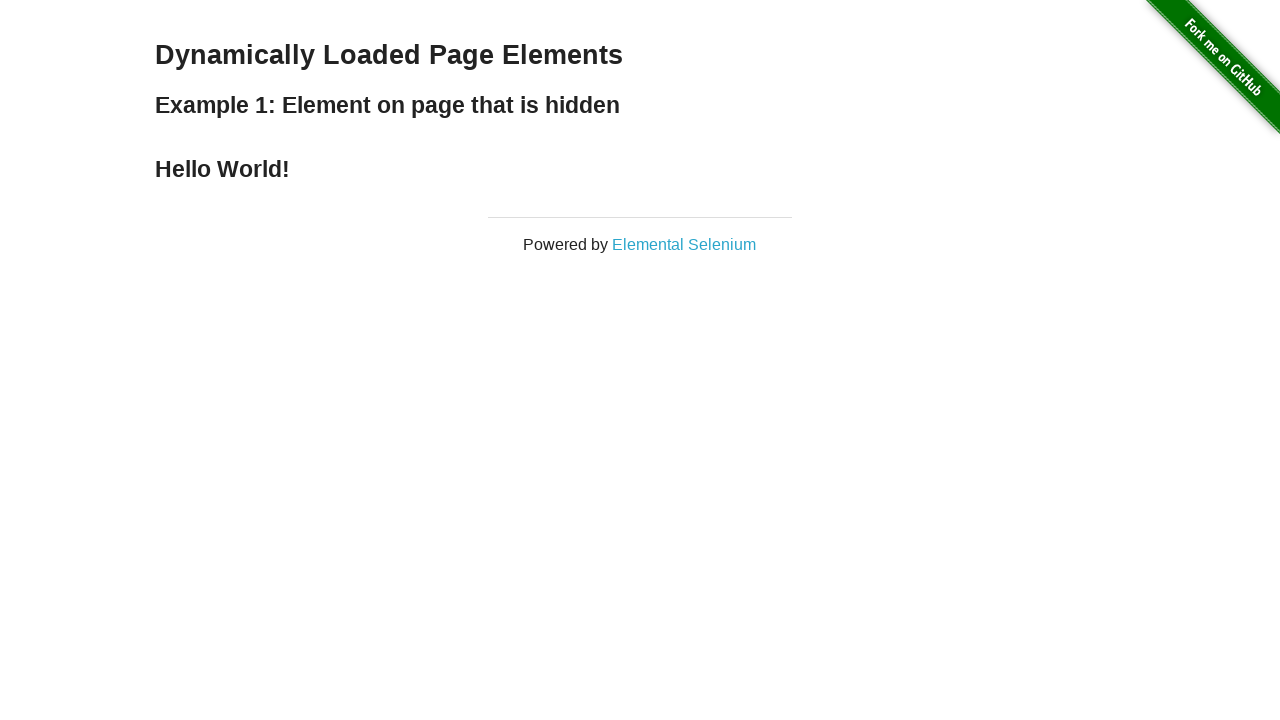